Tests dynamic loading functionality by clicking start button and waiting for "Hello World!" text to appear

Starting URL: https://the-internet.herokuapp.com/dynamic_loading/1

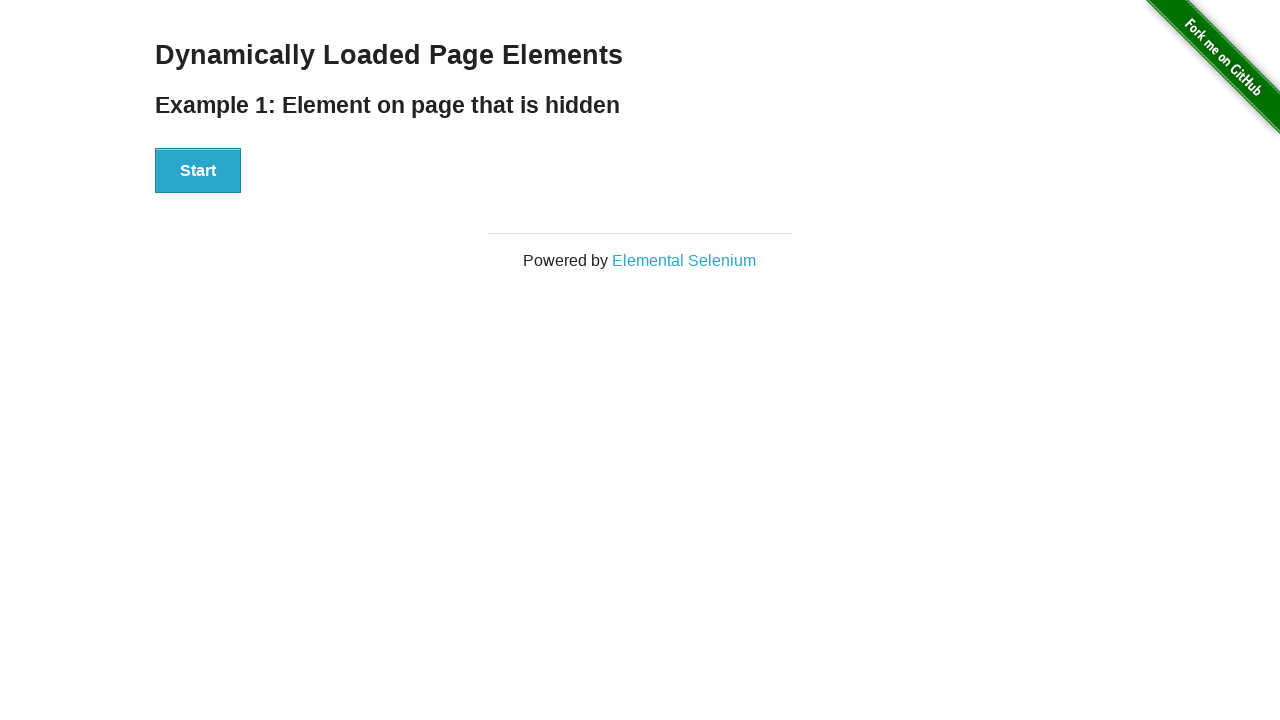

Clicked Start button to trigger dynamic loading at (198, 171) on xpath=//button
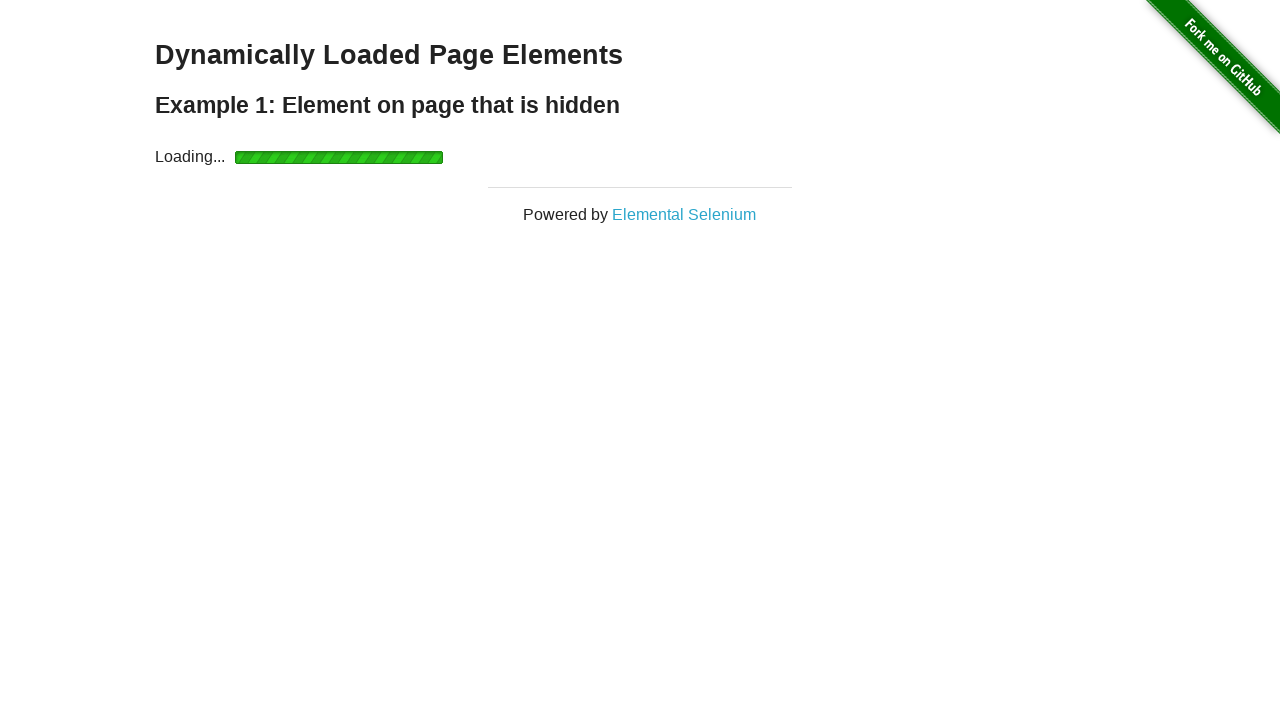

Waited for 'Hello World!' text to appear
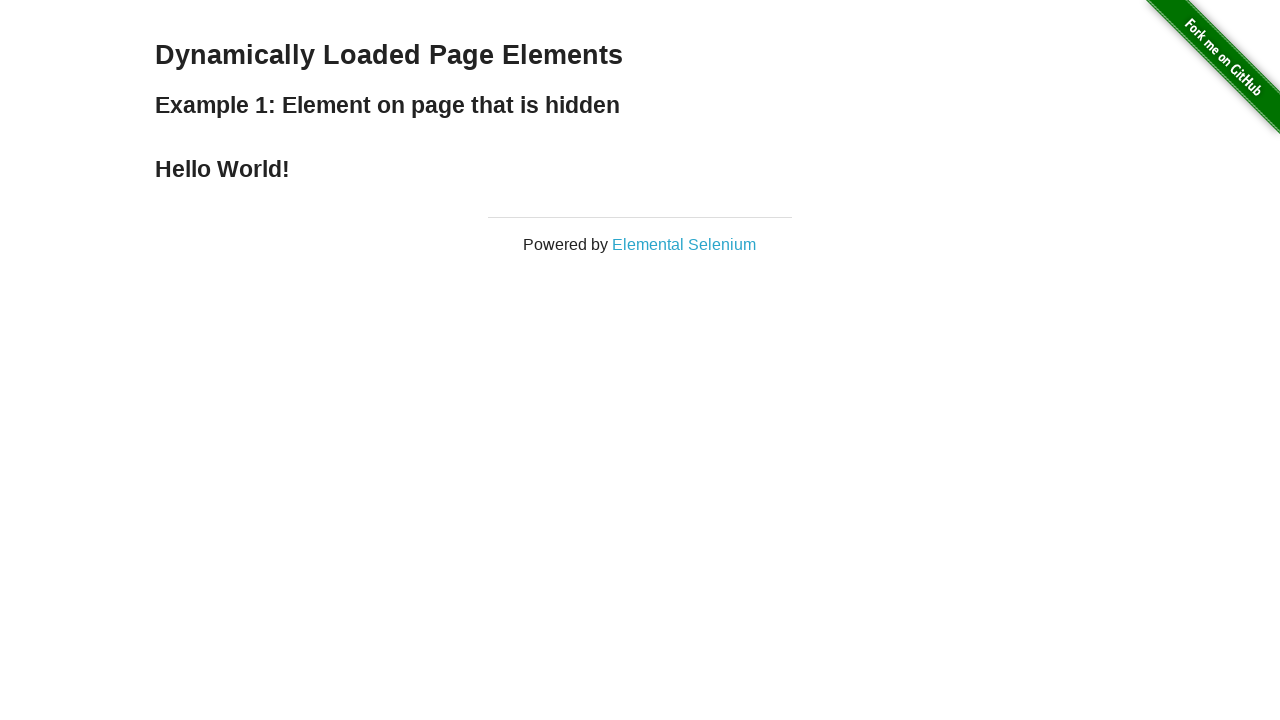

Located 'Hello World!' element
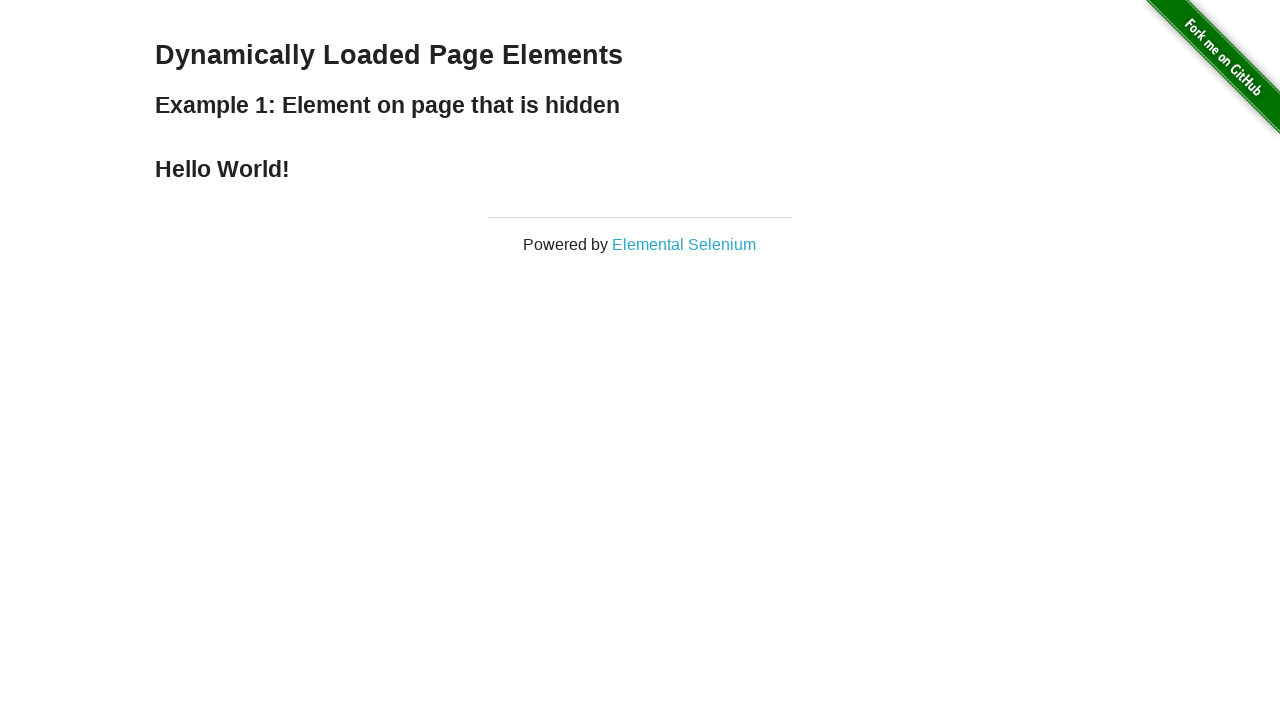

Verified 'Hello World!' text content matches expected value
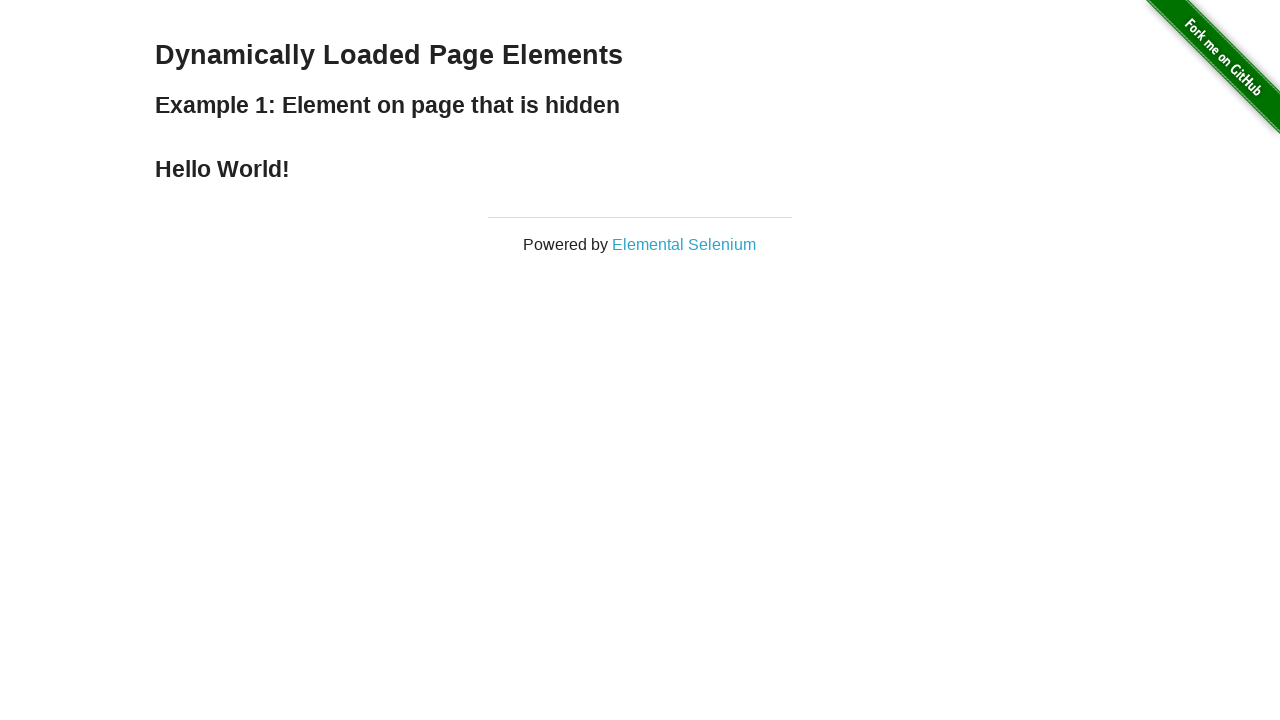

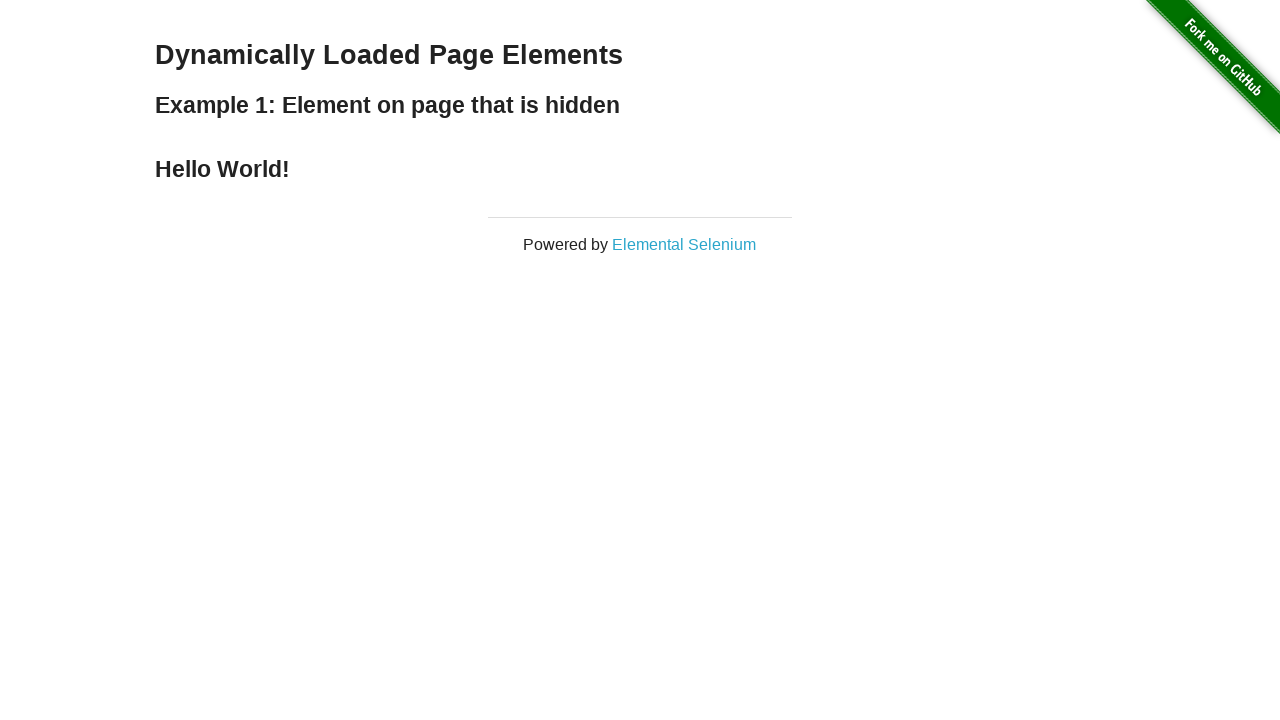